Tests jQuery UI tooltip functionality by hovering over multiple elements (two links and an input field) and verifying that tooltips appear by checking the aria-describedby attribute.

Starting URL: https://jqueryui.com/tooltip/

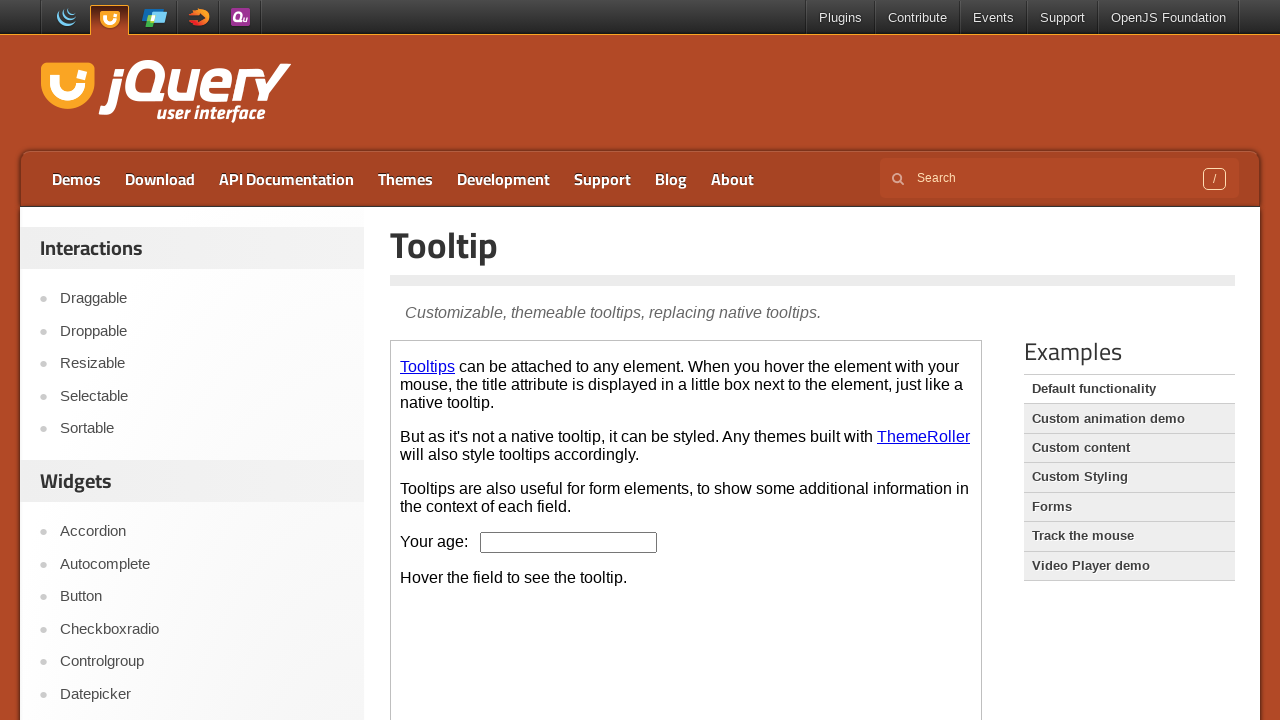

Located the iframe containing the tooltip demo
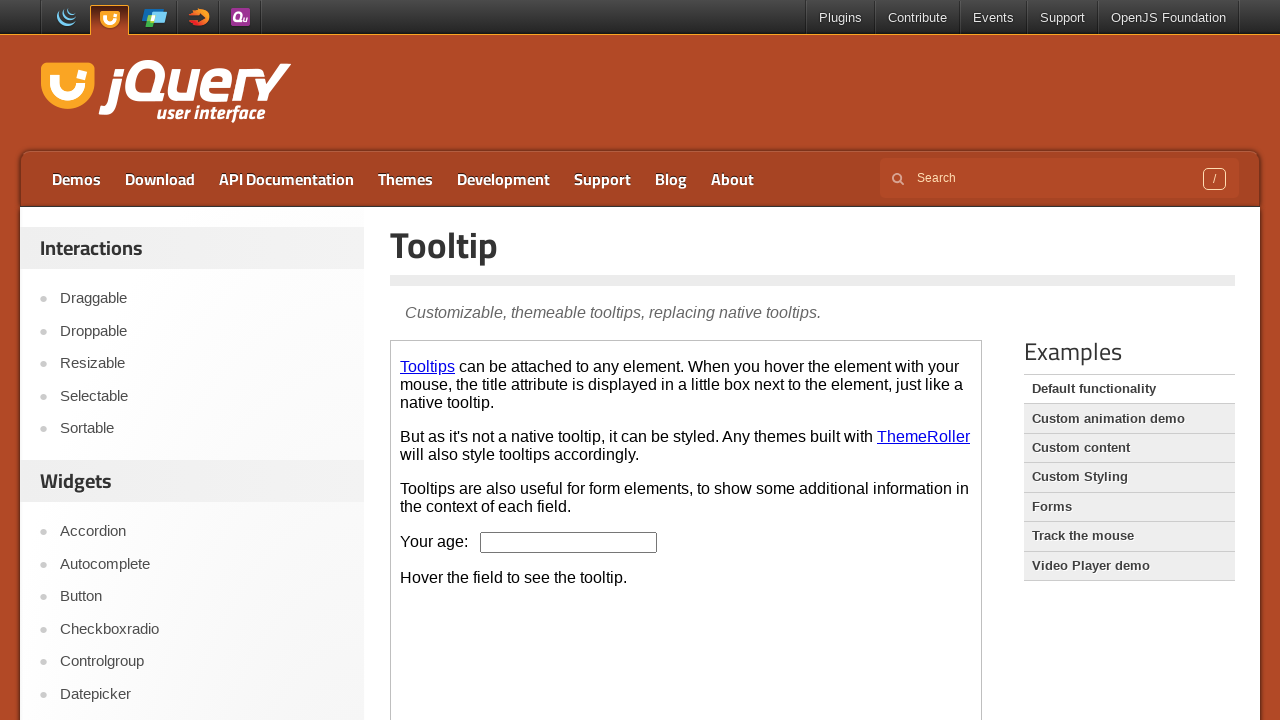

Located the first tooltip link
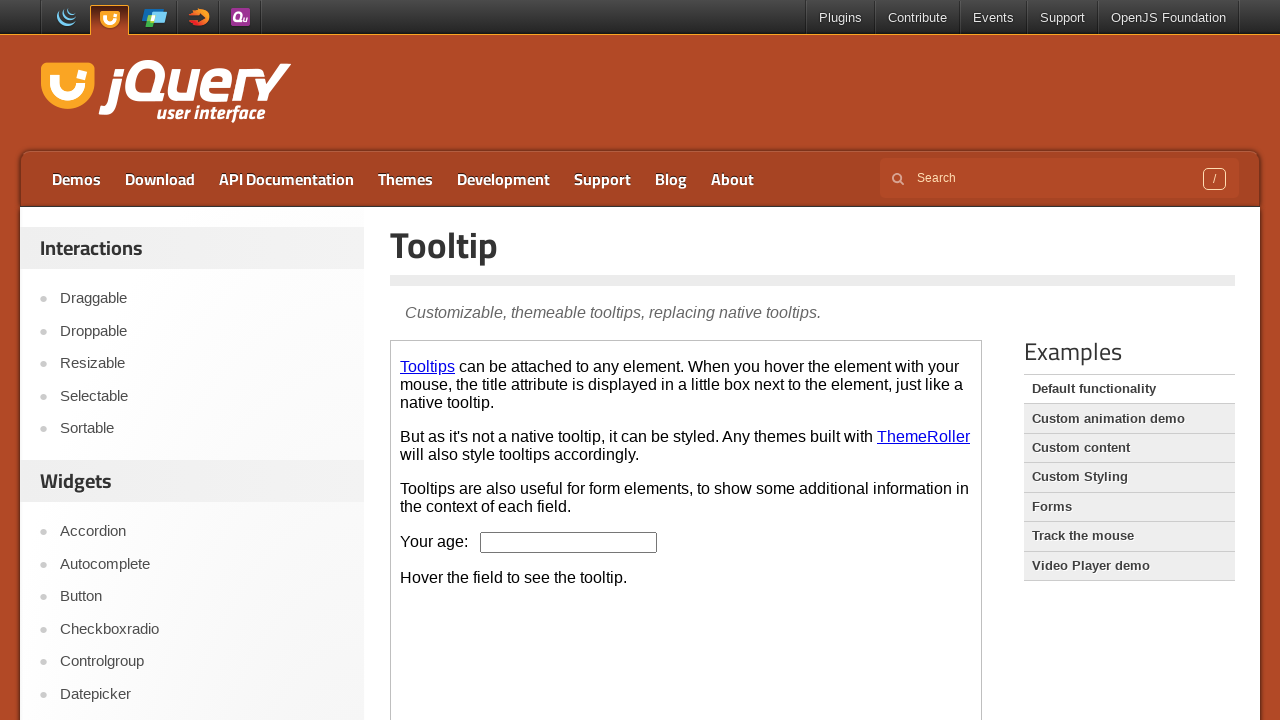

Hovered over the first tooltip link at (428, 366) on iframe >> nth=0 >> internal:control=enter-frame >> body > p:nth-child(1) > a
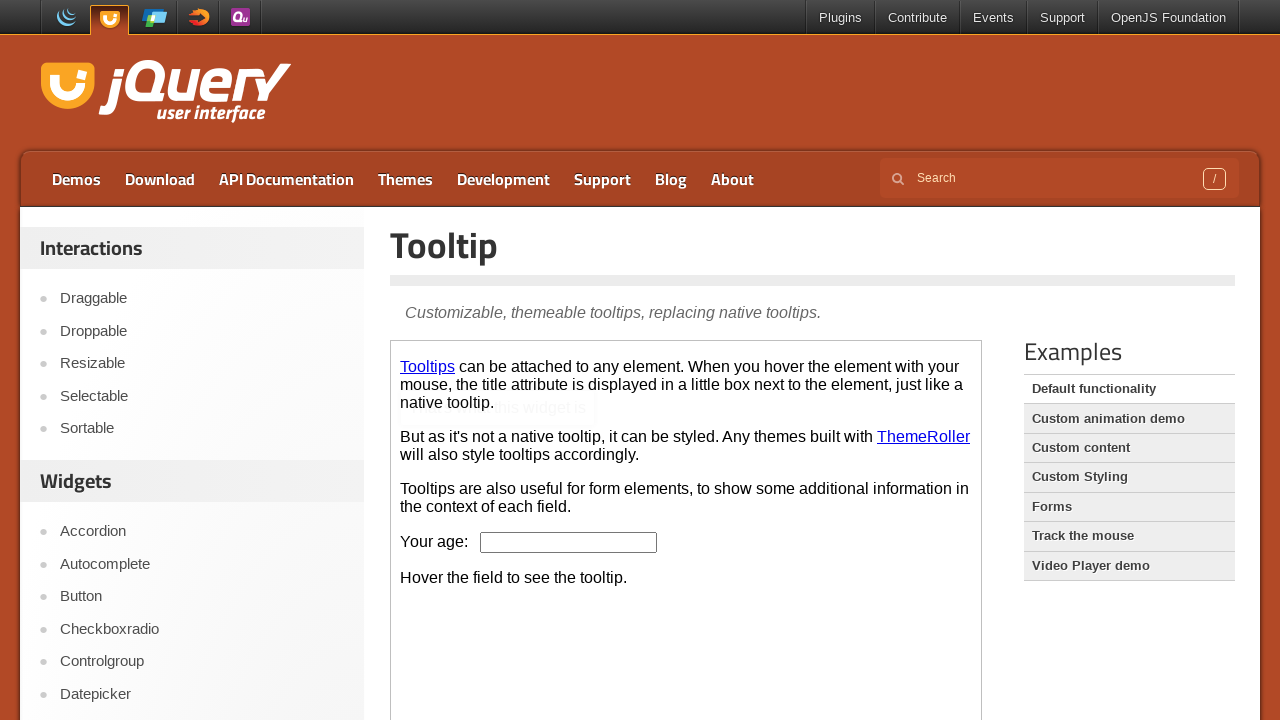

Waited for first tooltip to appear
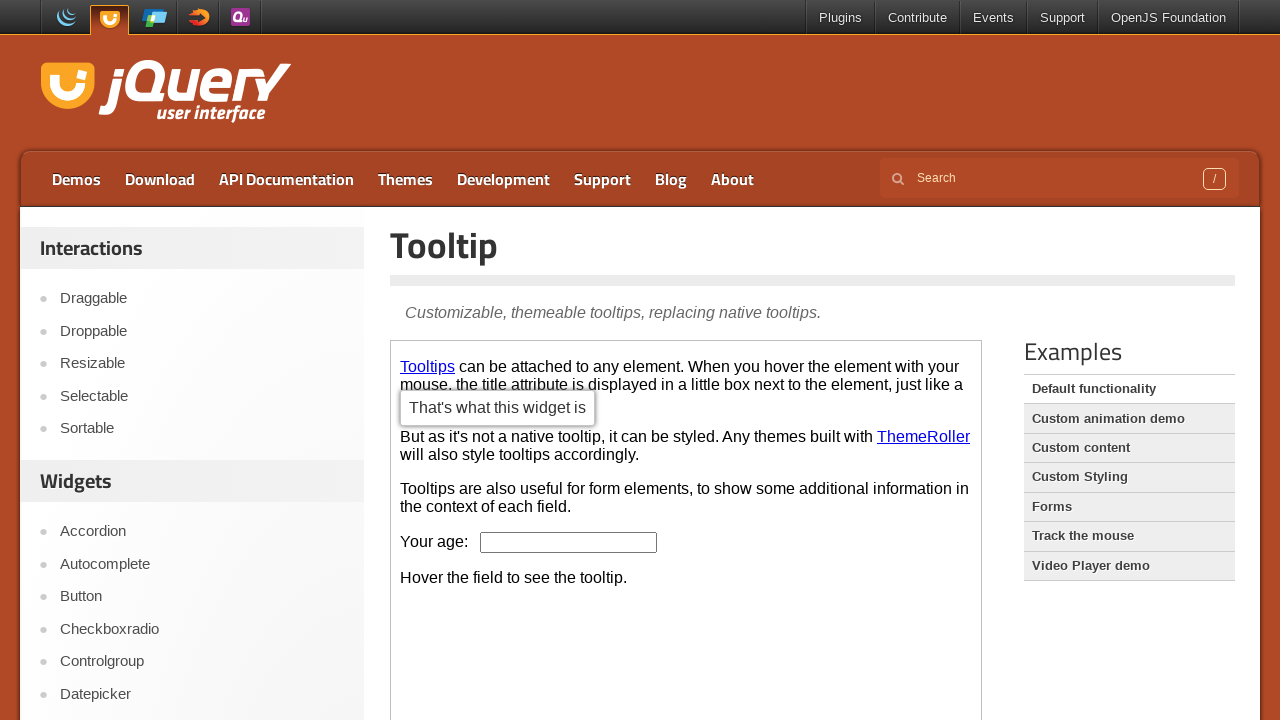

Retrieved aria-describedby attribute from first tooltip
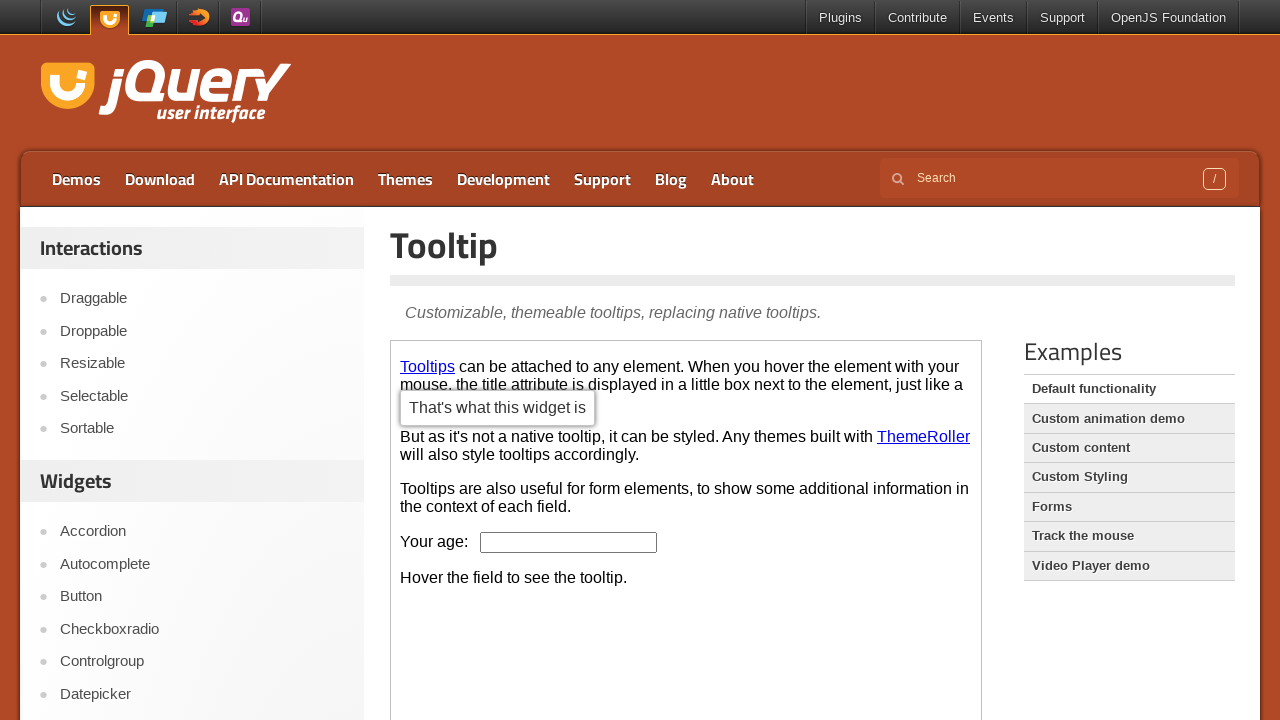

Verified first tooltip has valid aria-describedby attribute
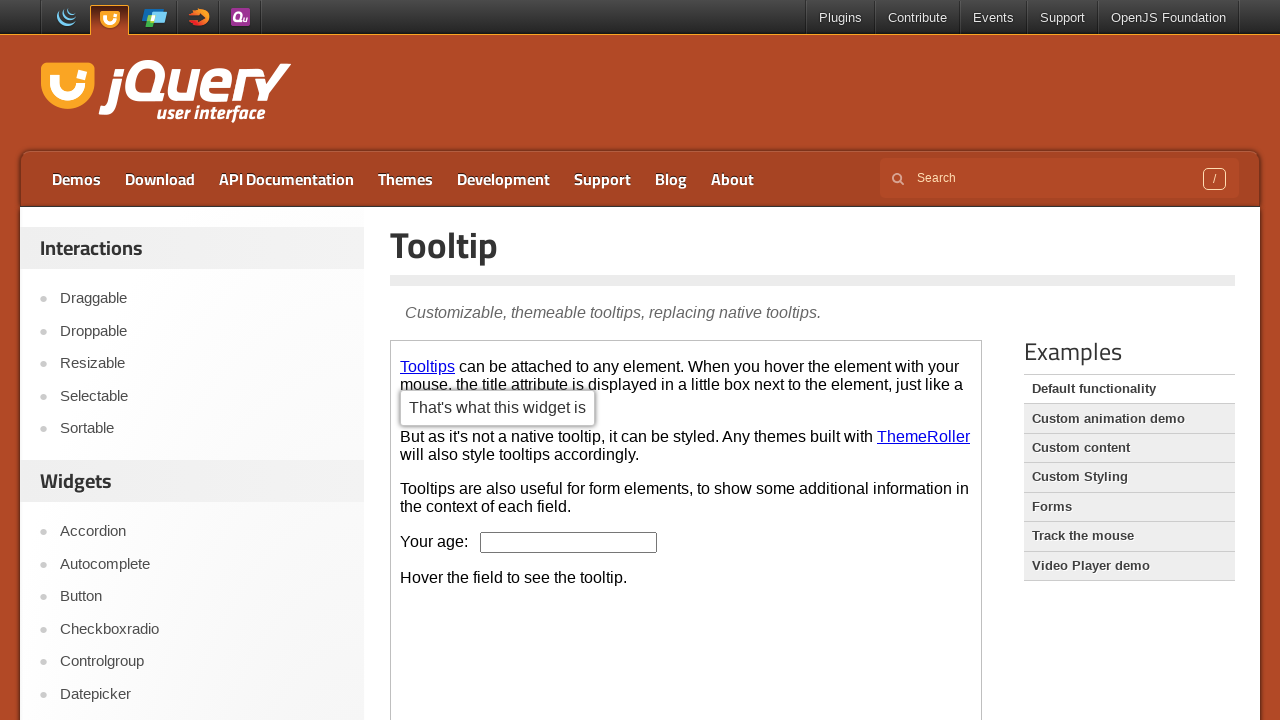

Located the second tooltip link
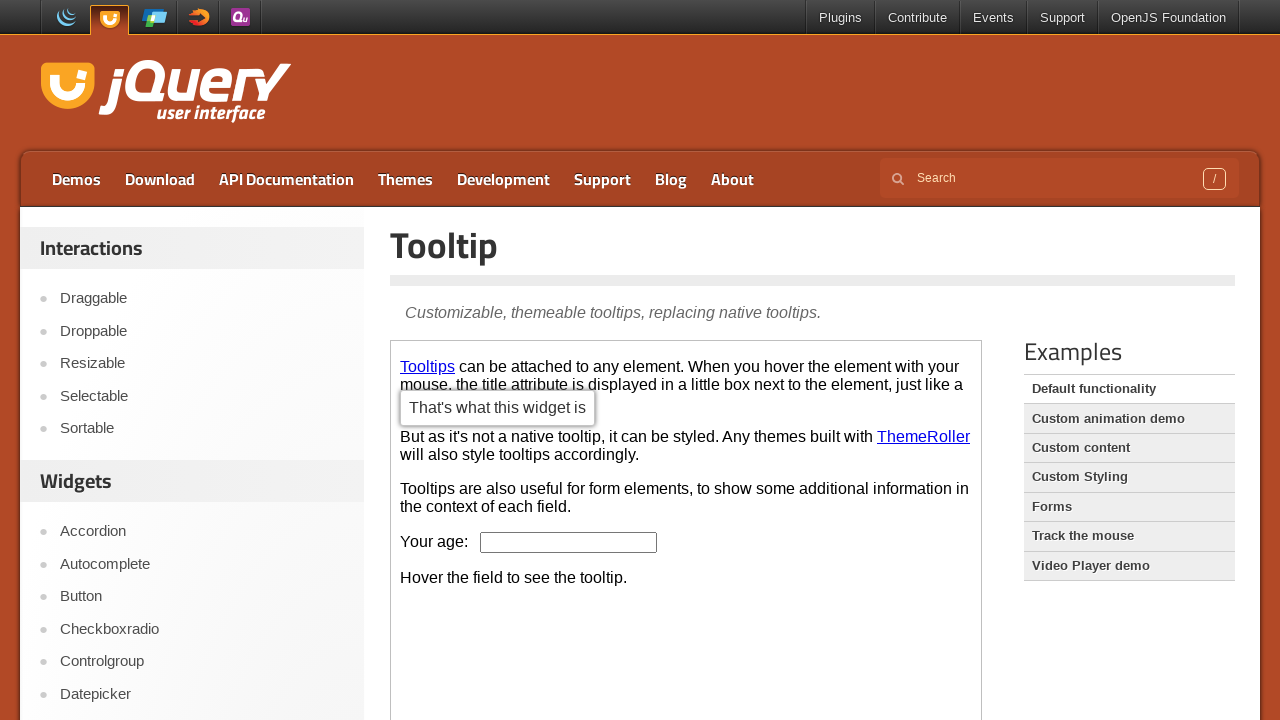

Hovered over the second tooltip link at (924, 436) on iframe >> nth=0 >> internal:control=enter-frame >> body > p:nth-child(2) > a
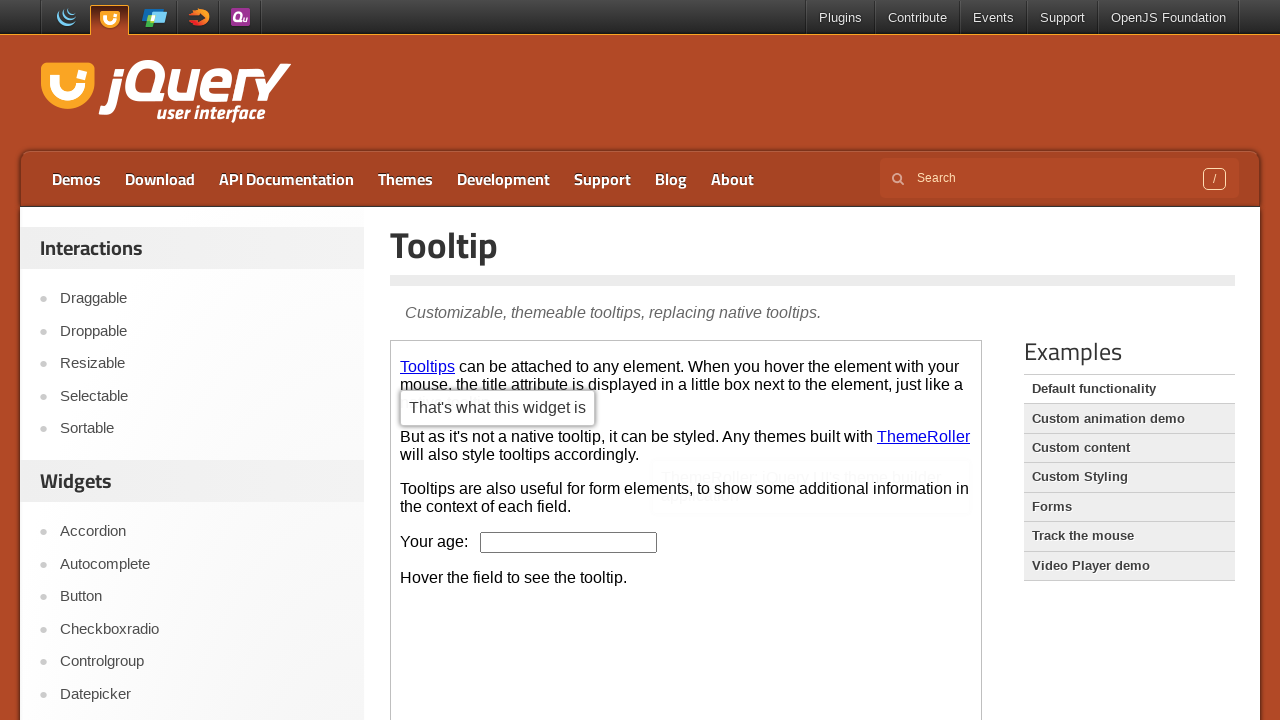

Waited for second tooltip to appear
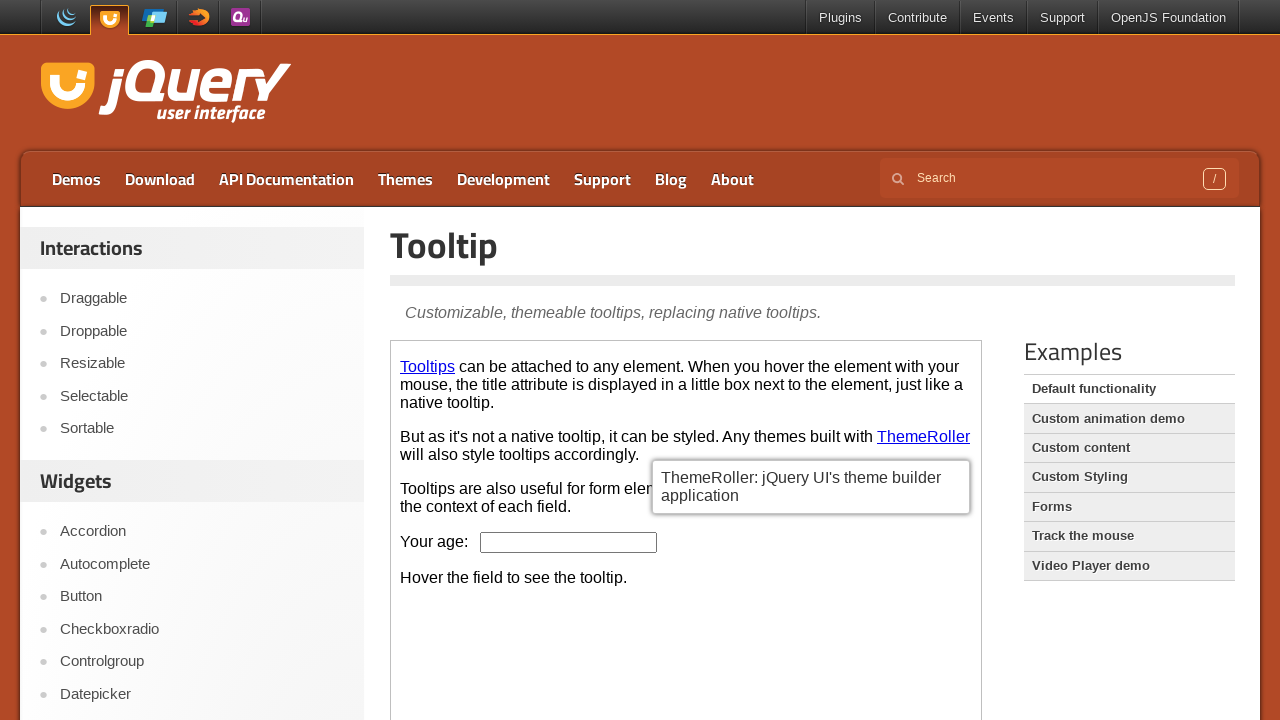

Retrieved aria-describedby attribute from second tooltip
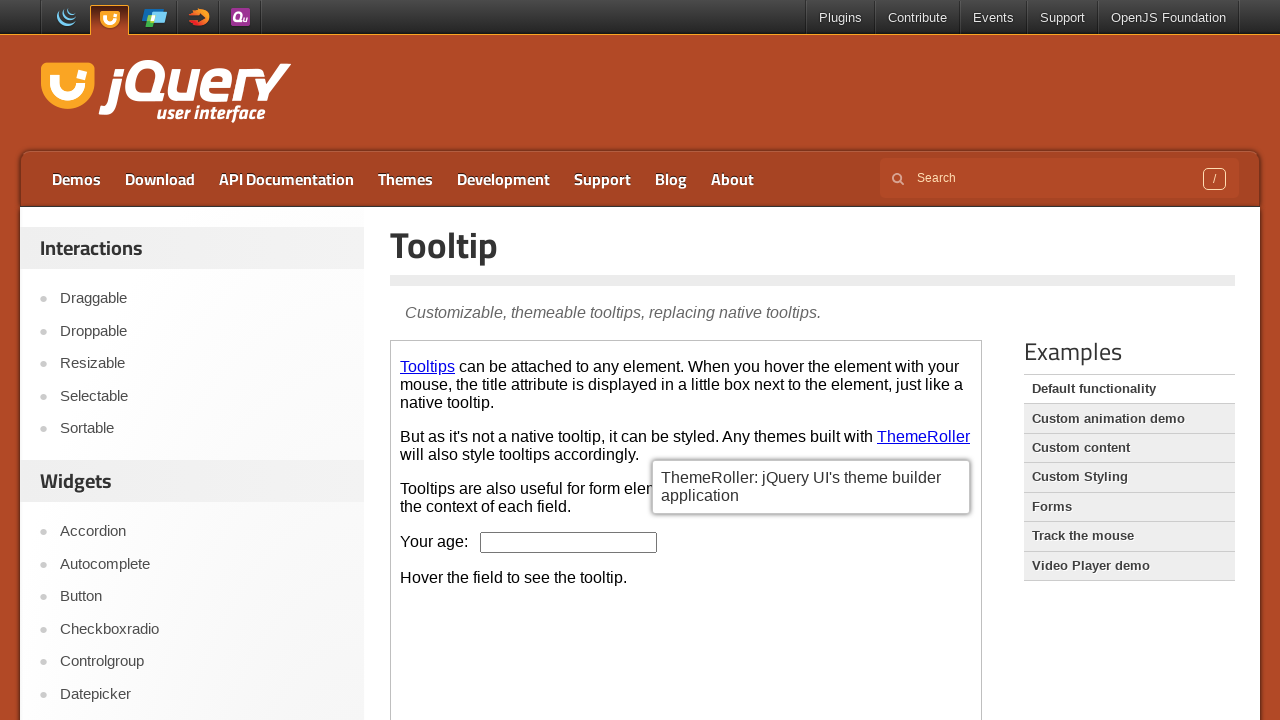

Verified second tooltip has valid aria-describedby attribute
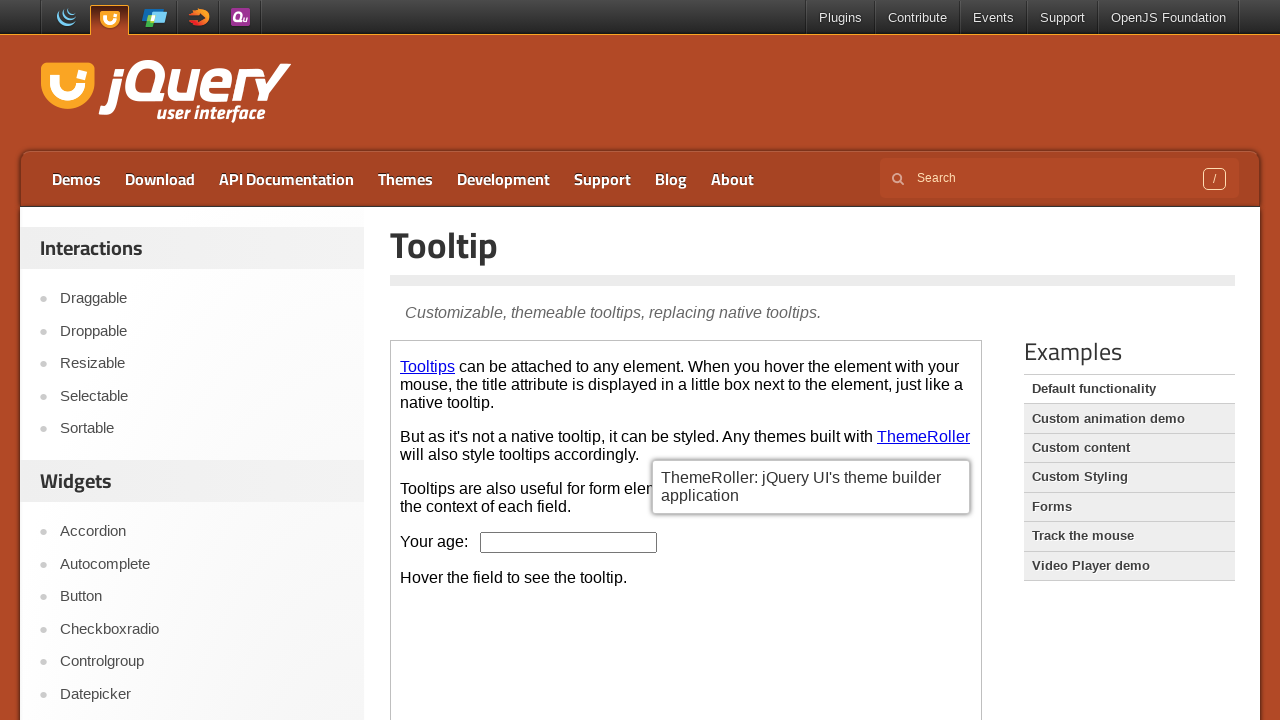

Located the age input field
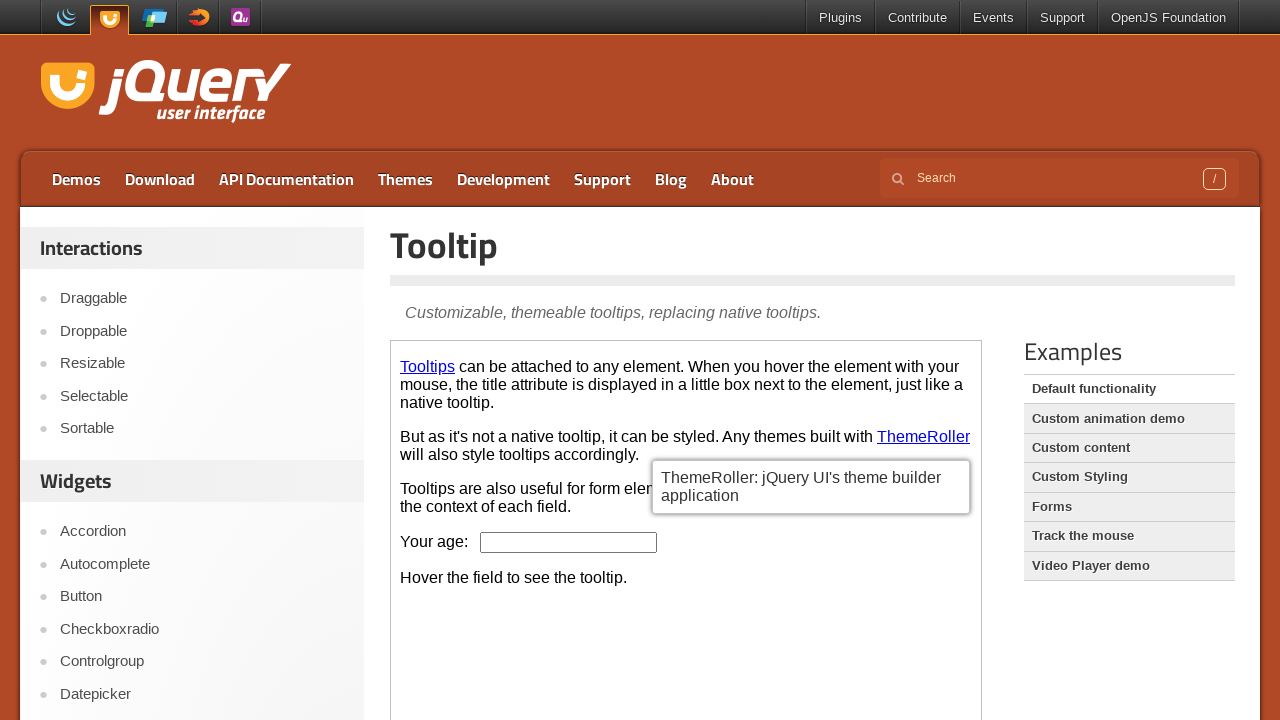

Hovered over the age input field at (569, 542) on iframe >> nth=0 >> internal:control=enter-frame >> #age
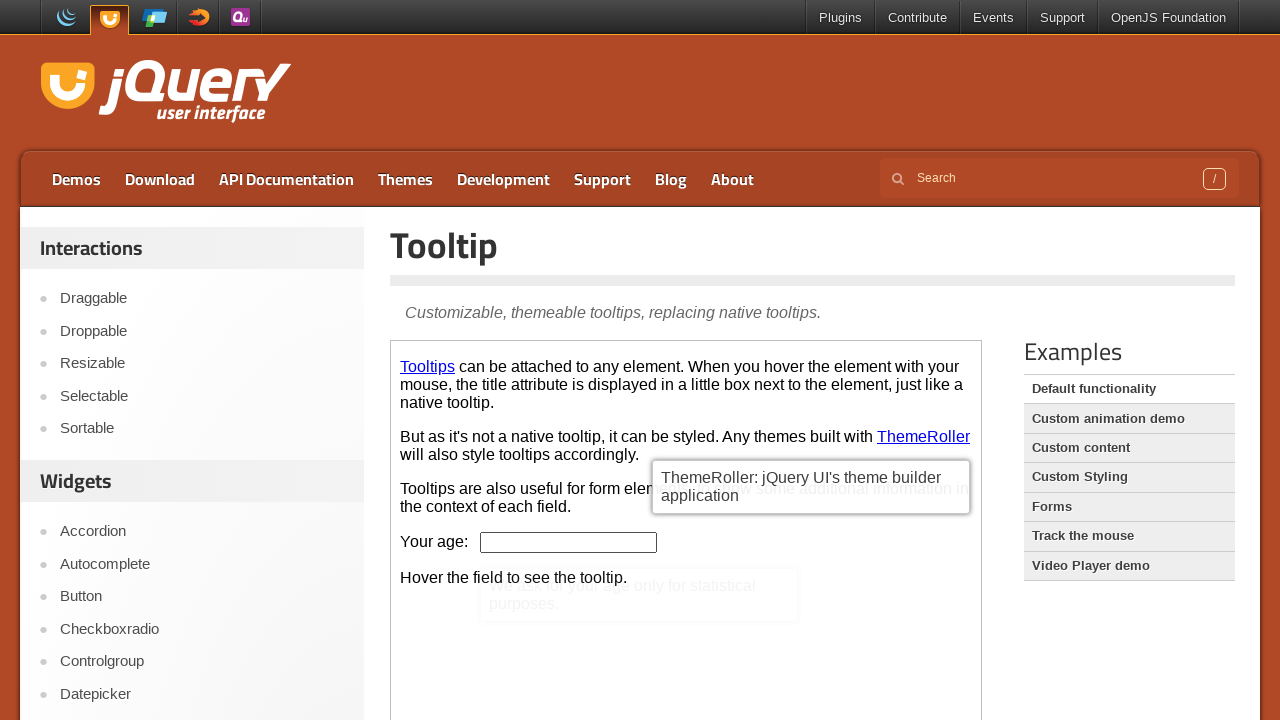

Waited for age input tooltip to appear
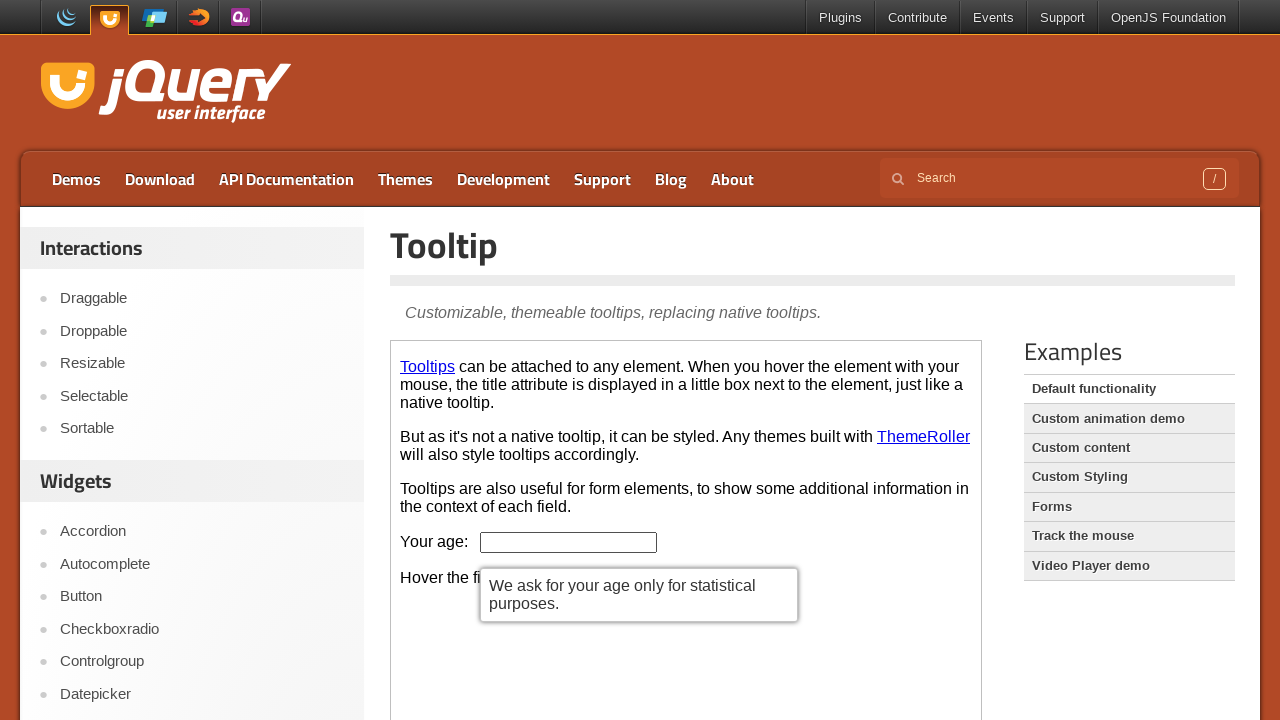

Retrieved aria-describedby attribute from age input tooltip
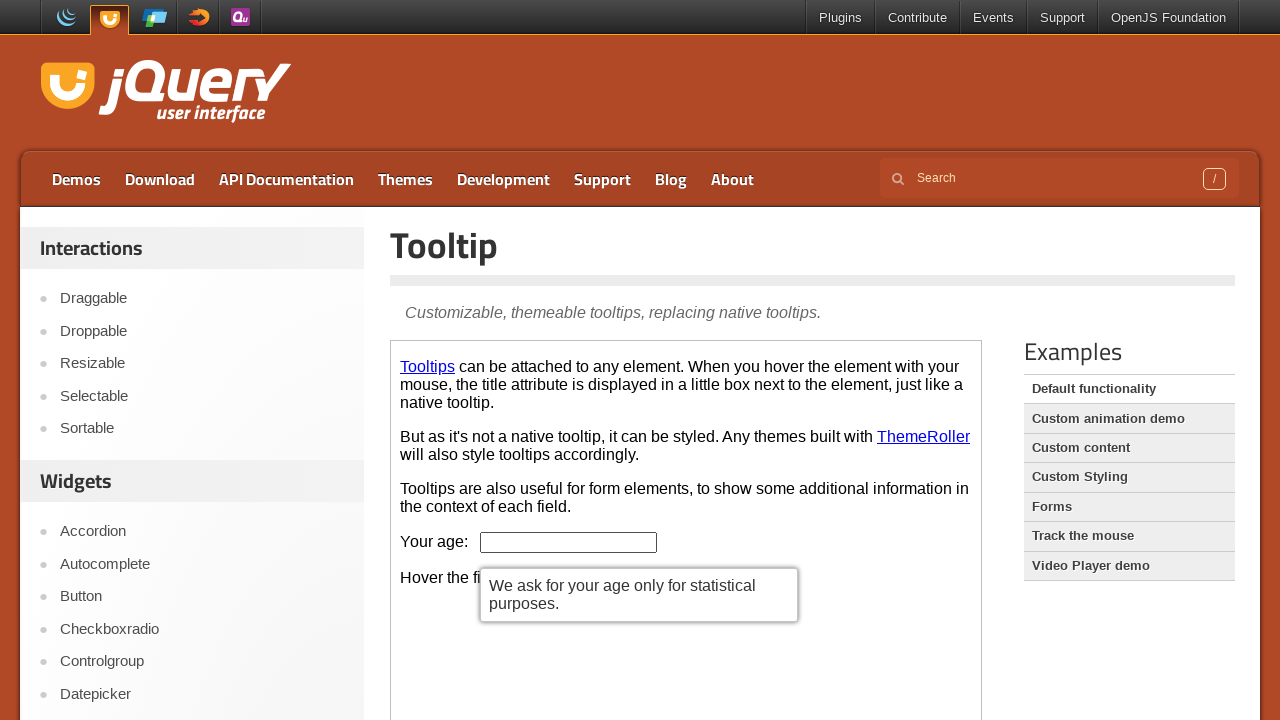

Verified age input tooltip has valid aria-describedby attribute
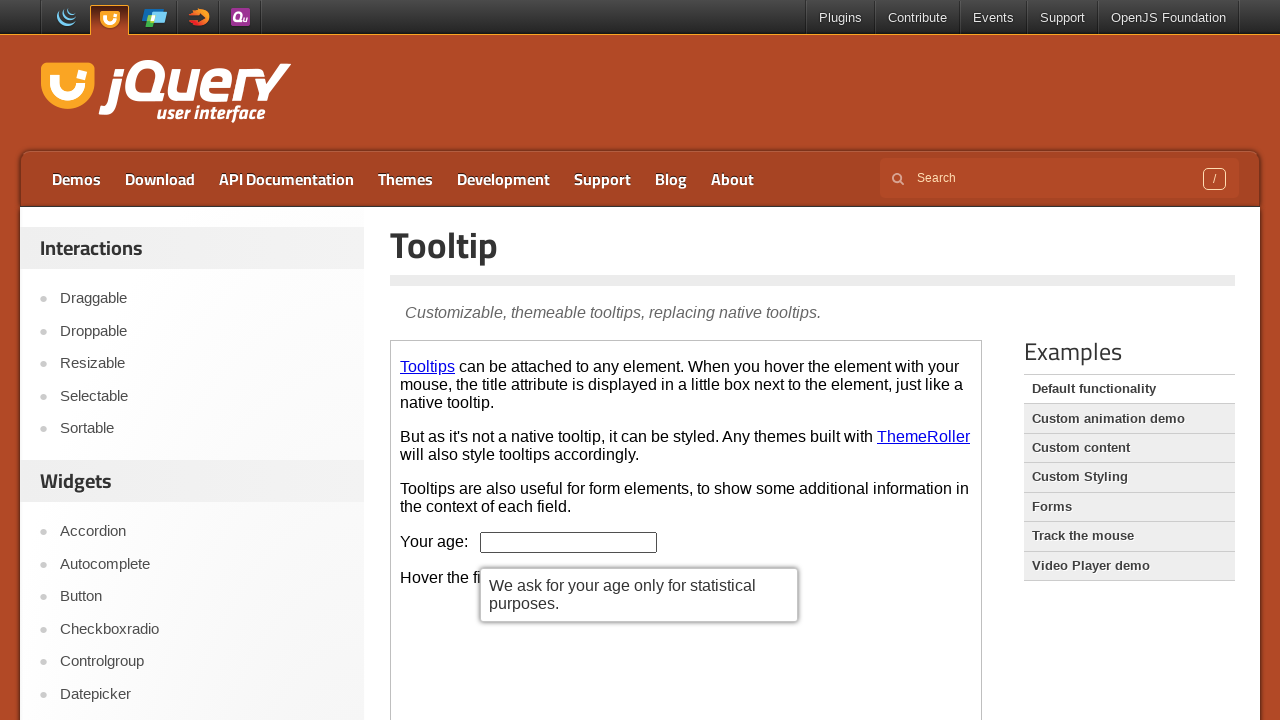

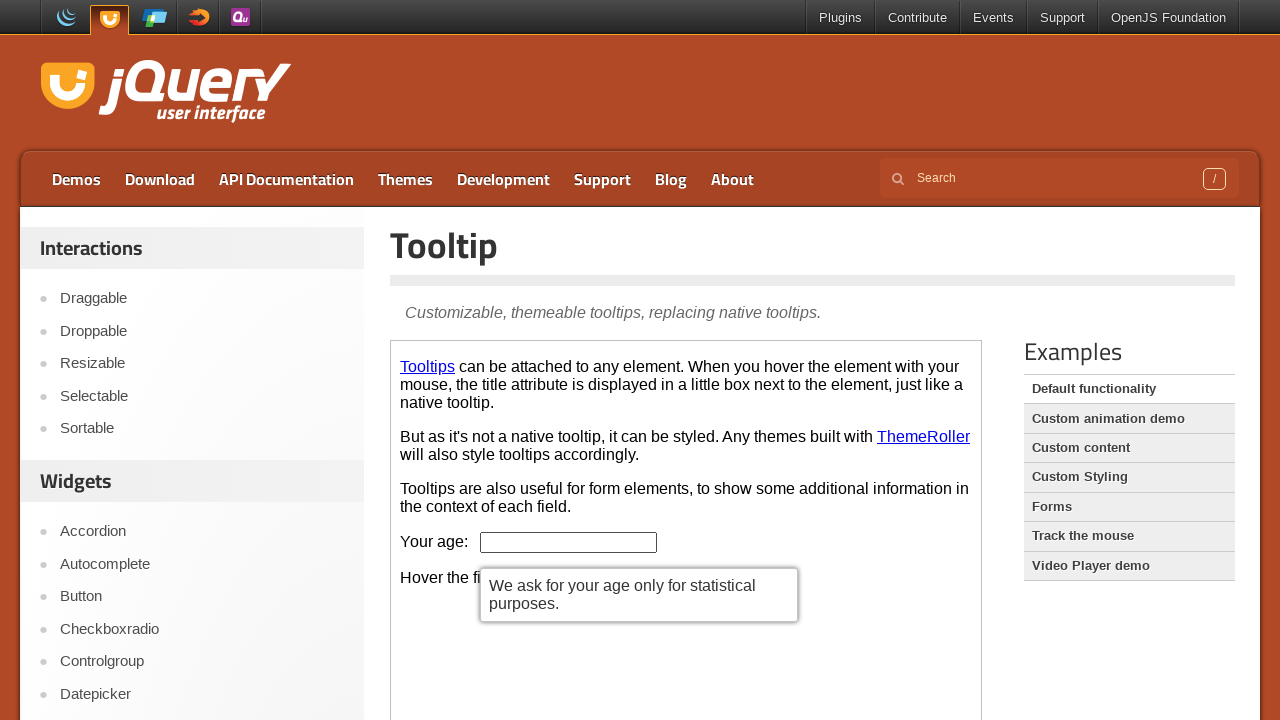